Verifies that the current URL contains the text "Automation"

Starting URL: https://rahulshettyacademy.com/AutomationPractice/

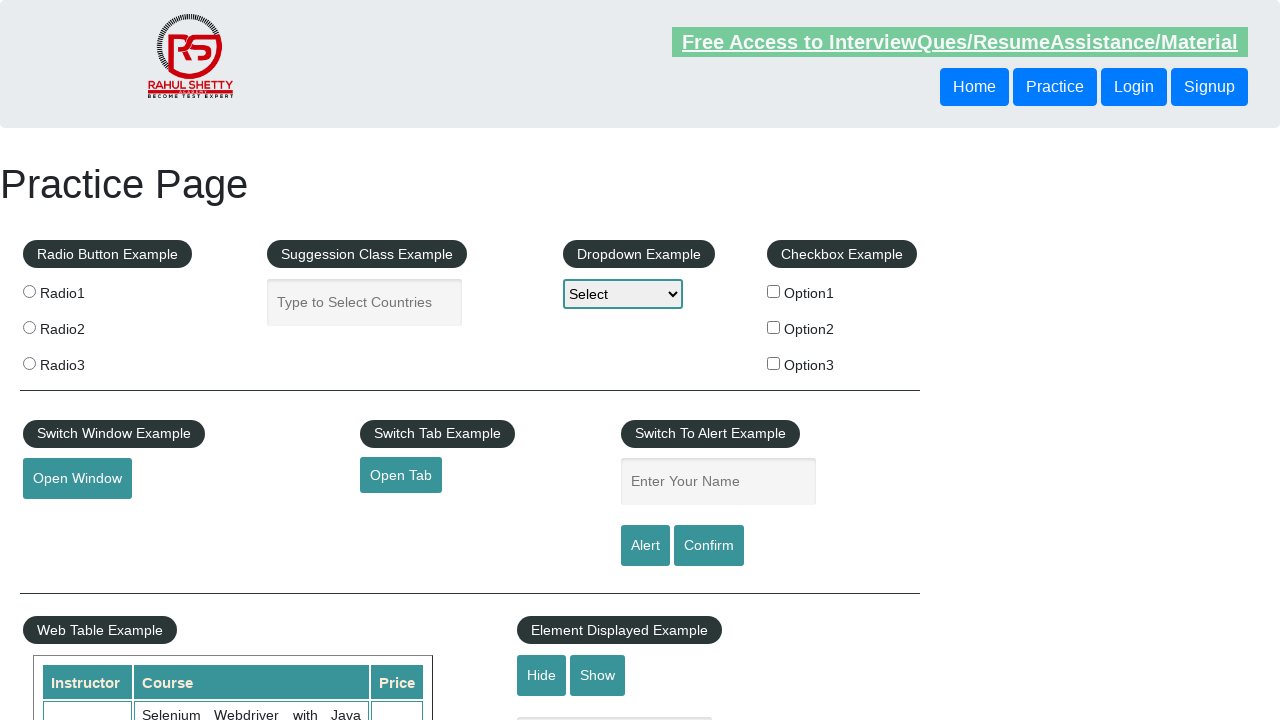

Retrieved current URL
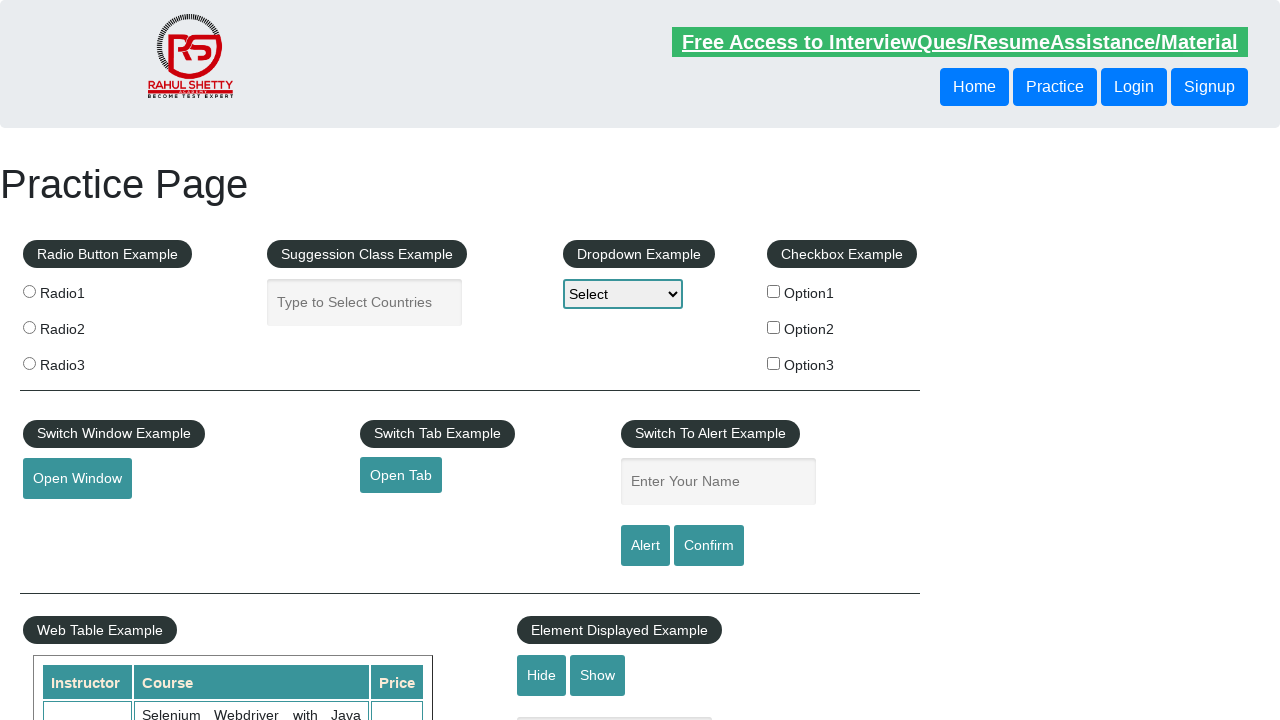

Verified that current URL contains 'Automation'
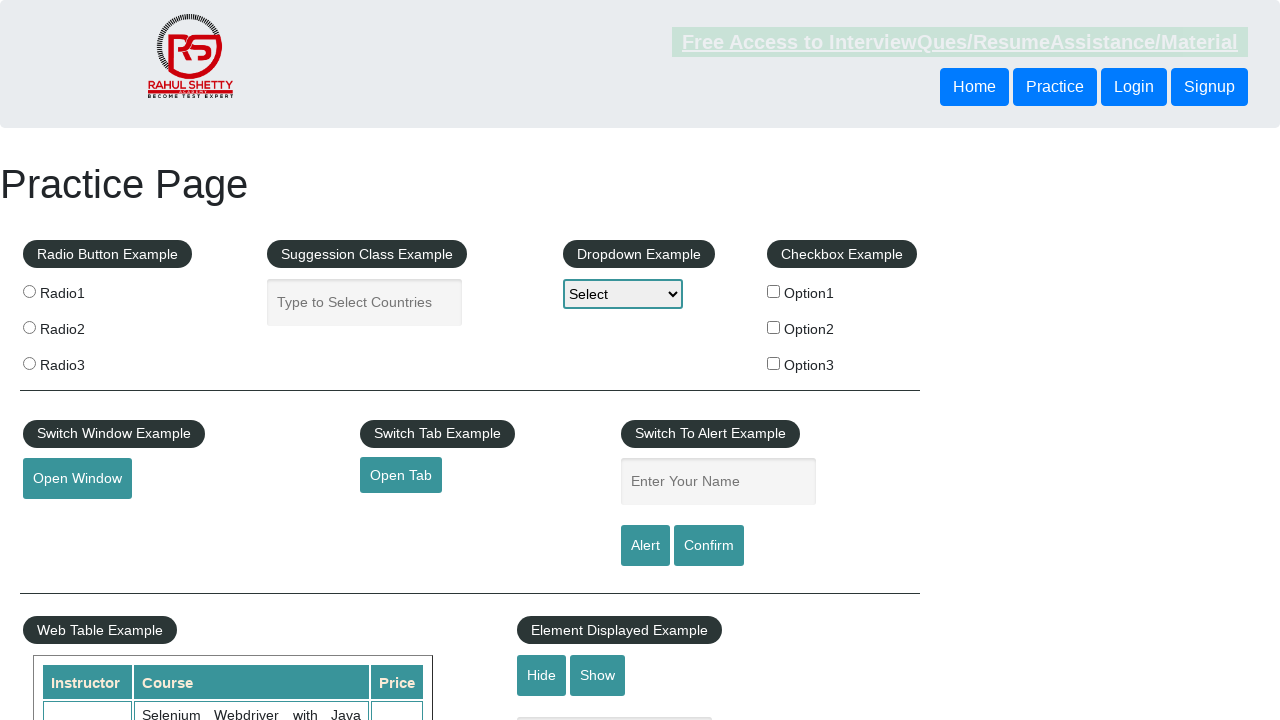

Printed verification result
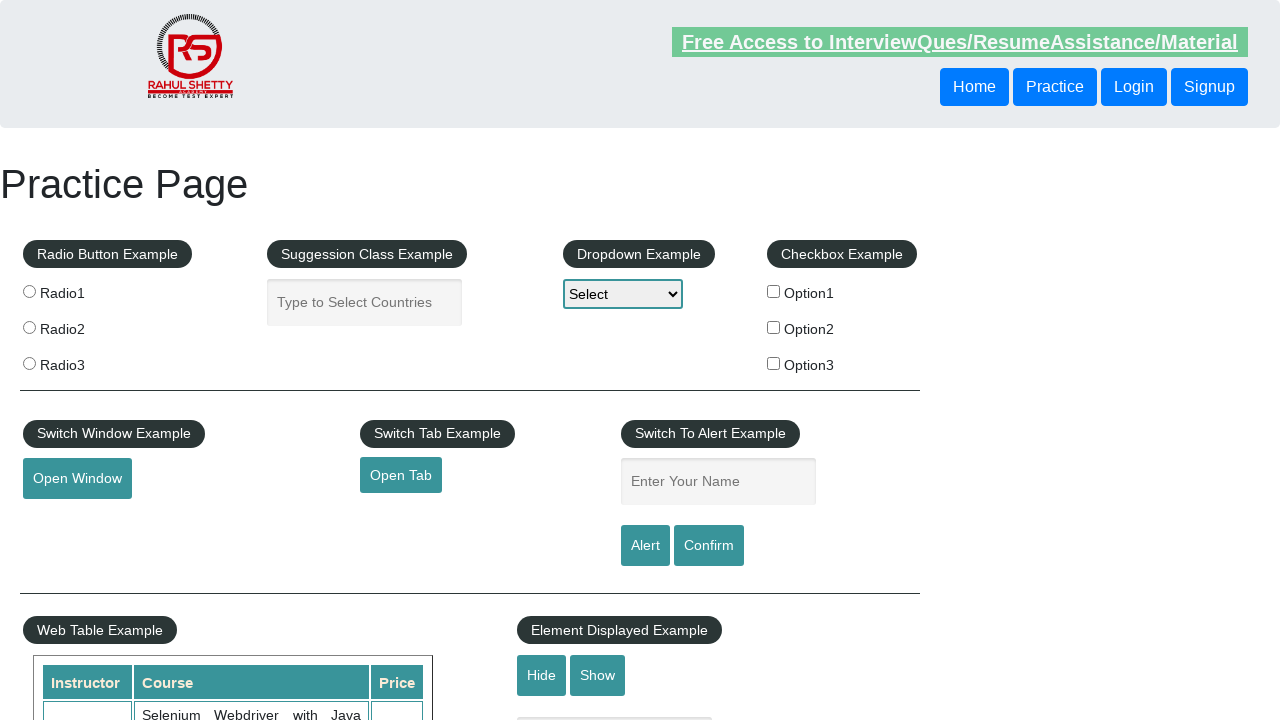

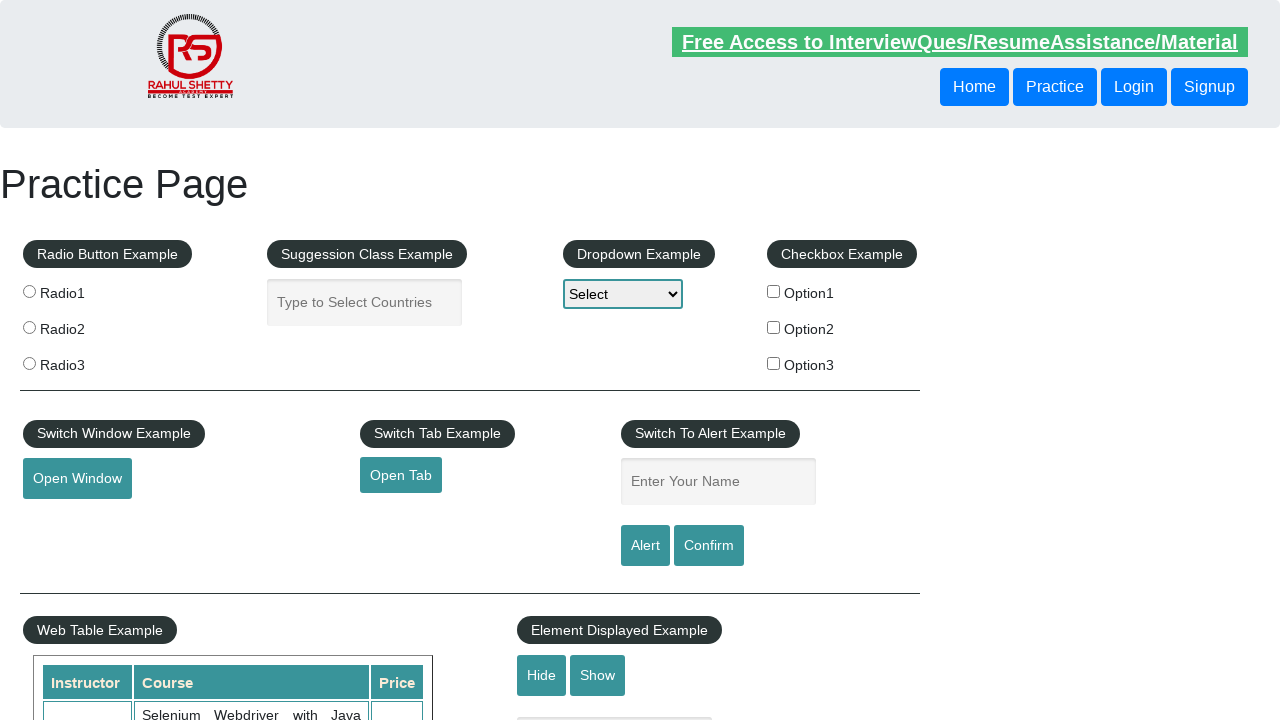